Tests dynamic element loading by clicking a start button and waiting for welcome text to appear

Starting URL: https://syntaxprojects.com/dynamic-elements-loading.php

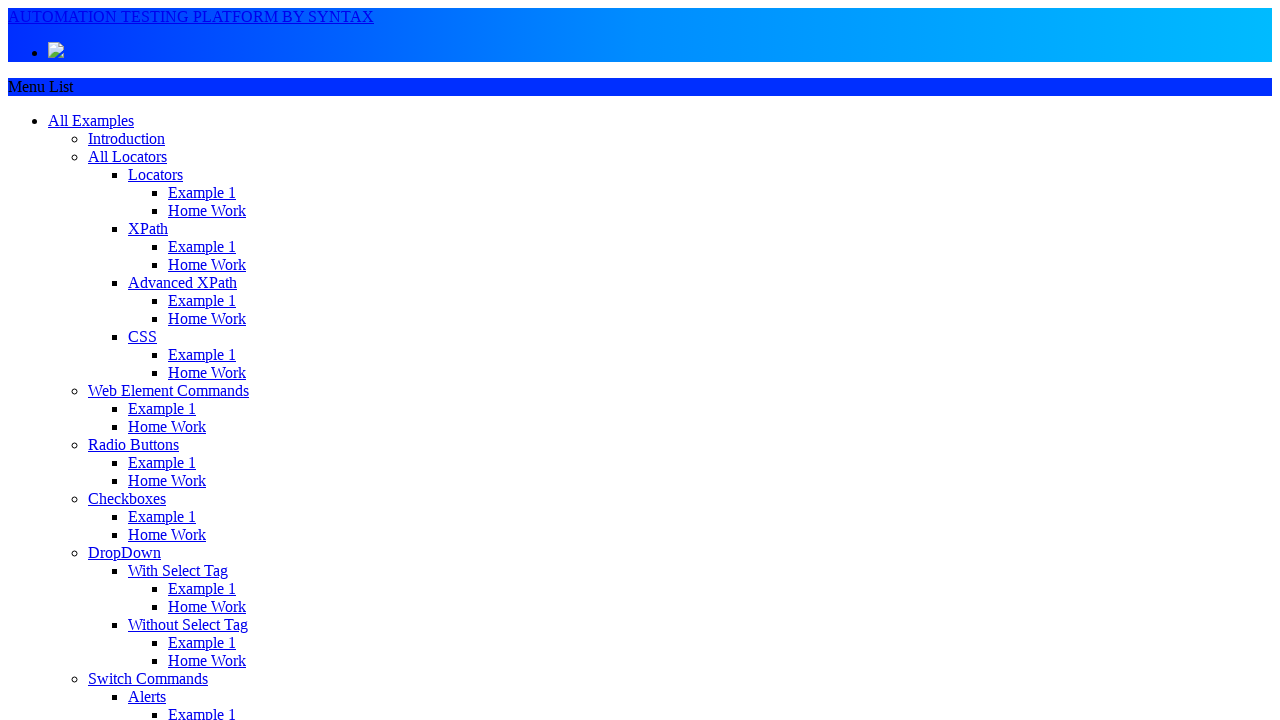

Clicked start button to trigger dynamic content loading at (156, 361) on #startButton
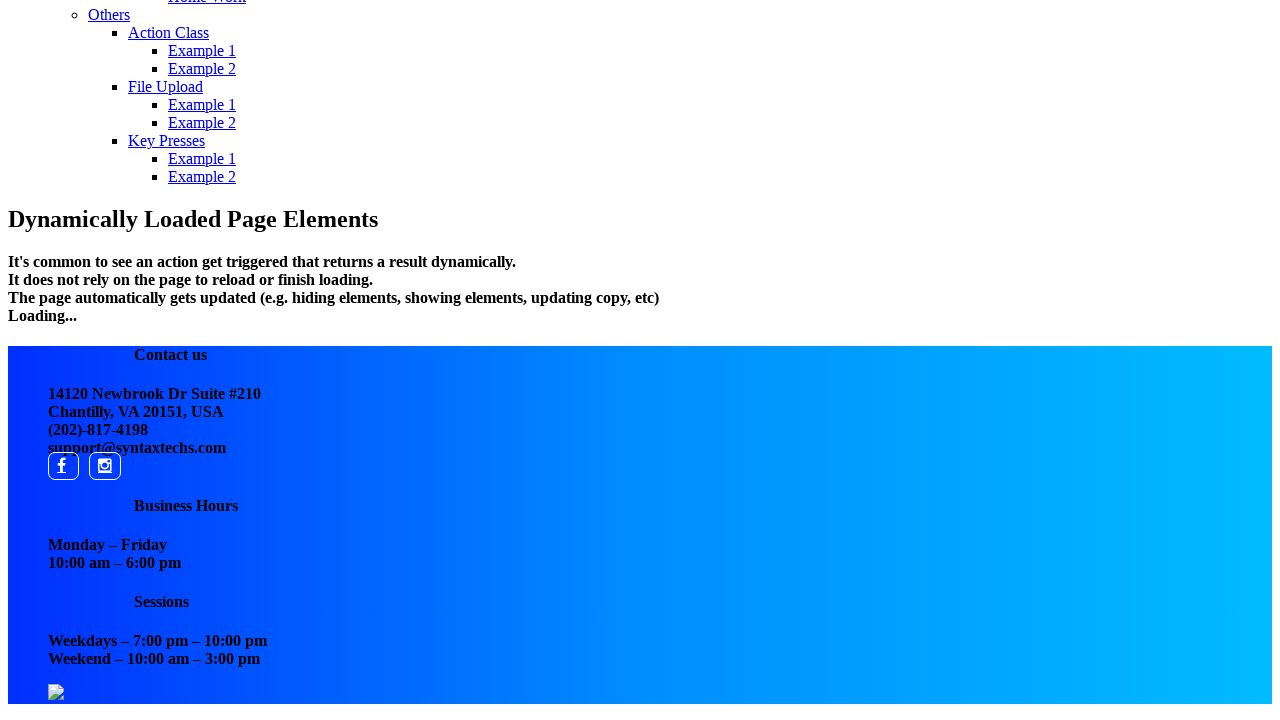

Welcome text element appeared after dynamic loading
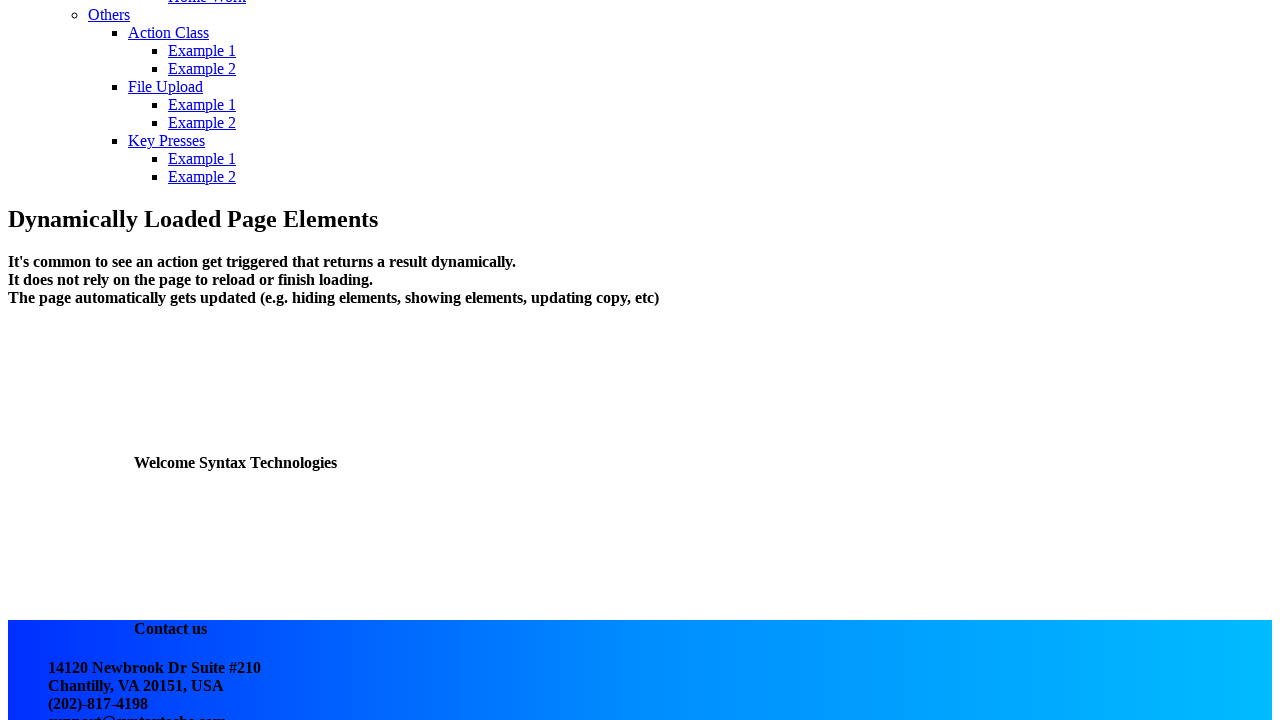

Retrieved welcome text: Welcome Syntax Technologies
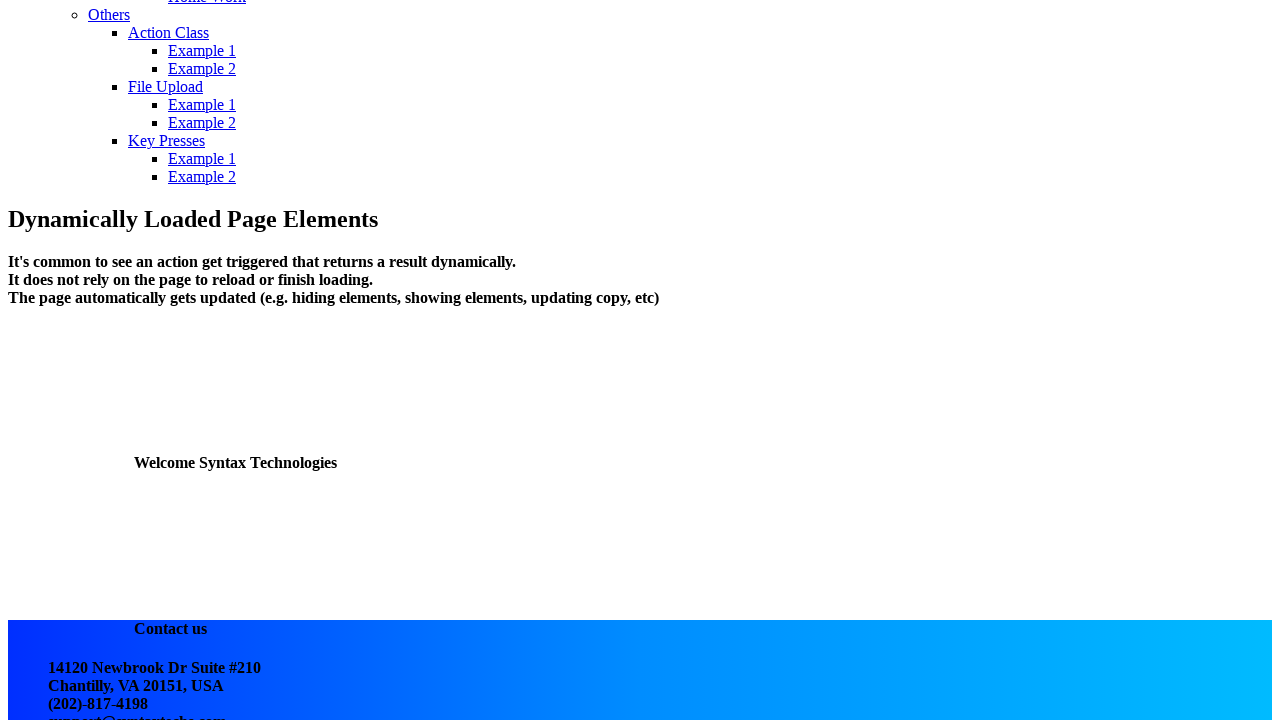

Printed welcome text to console
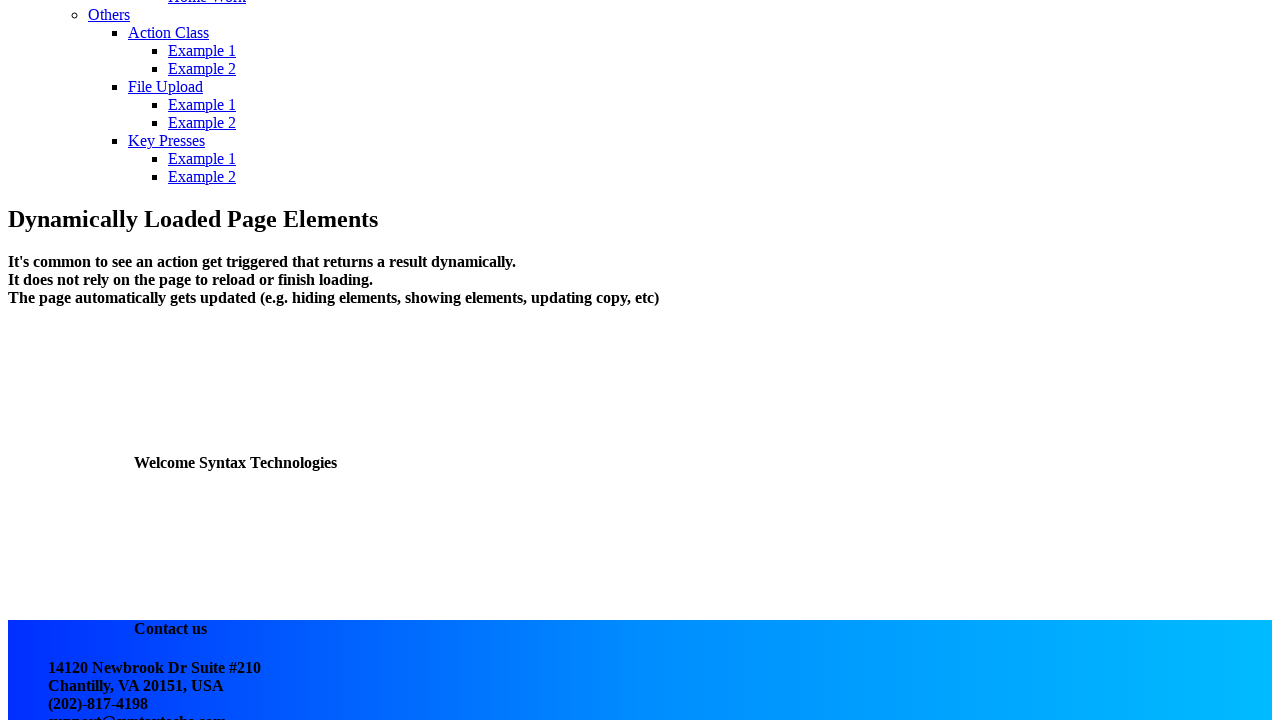

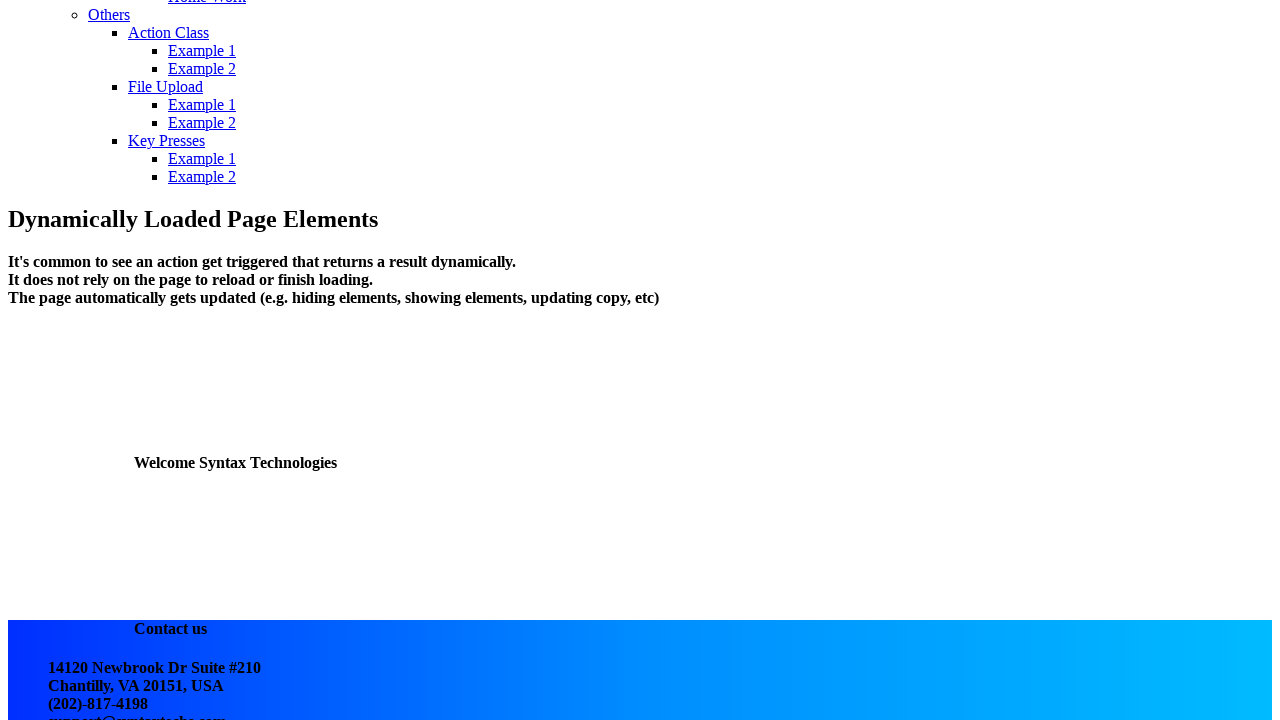